Tests keyboard key press functionality by sending a SPACE key to an input element and verifying the result text displays the correct key pressed

Starting URL: http://the-internet.herokuapp.com/key_presses

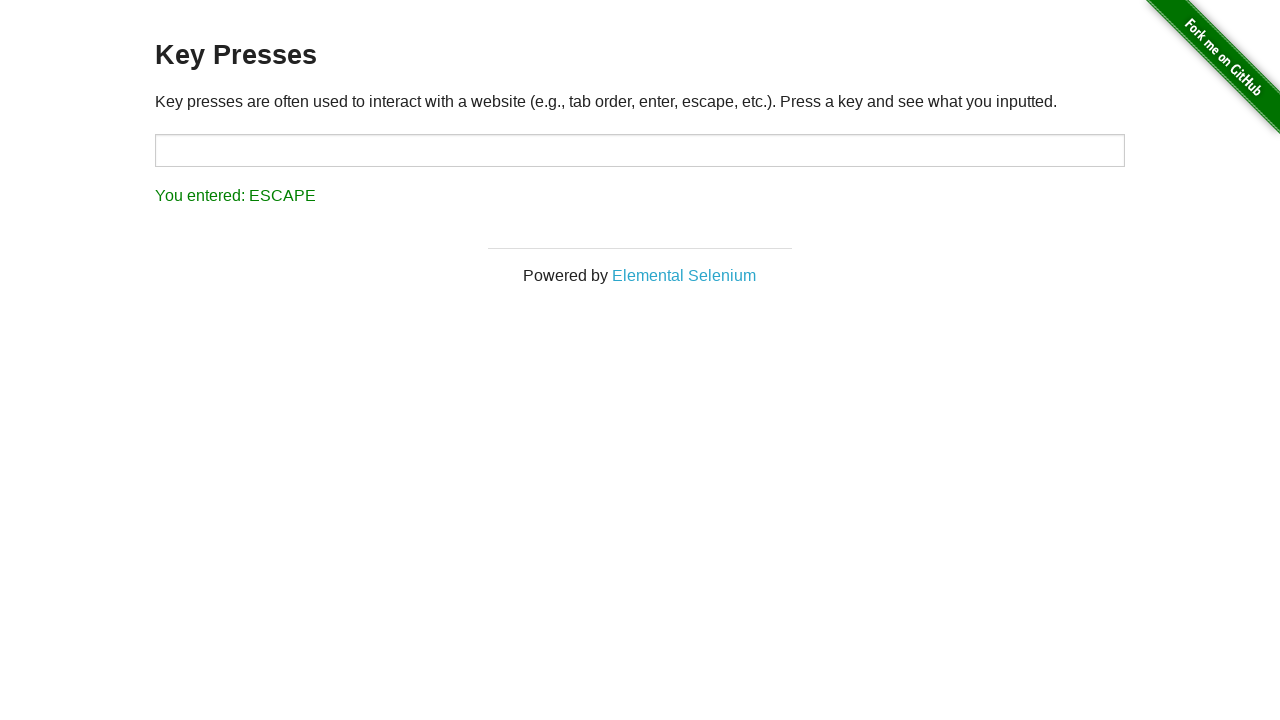

Pressed SPACE key on target input element on #target
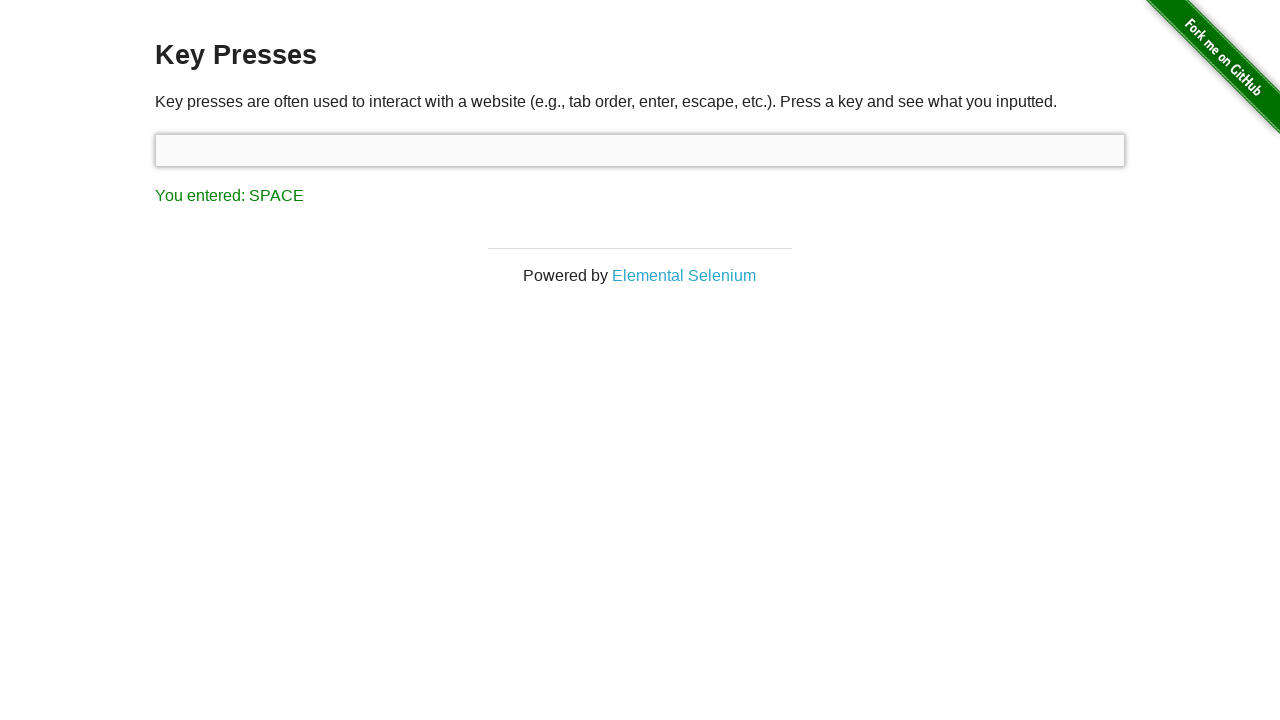

Result element loaded after SPACE key press
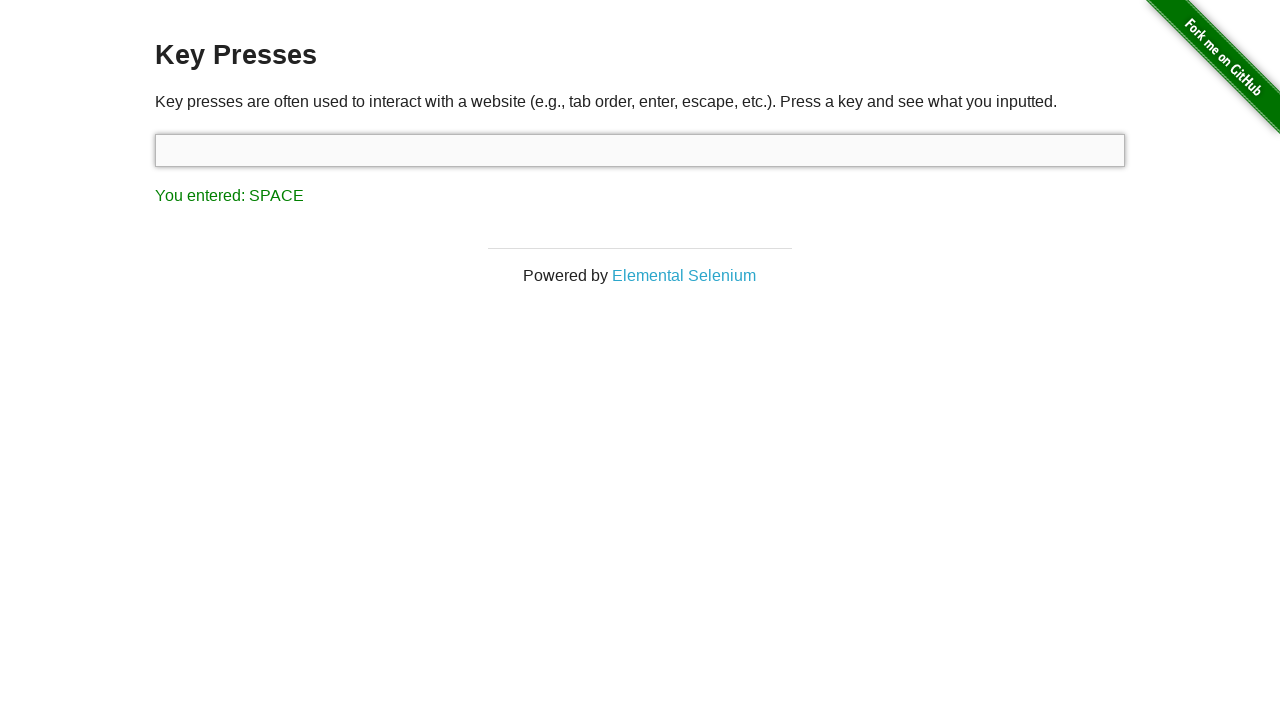

Retrieved result text content
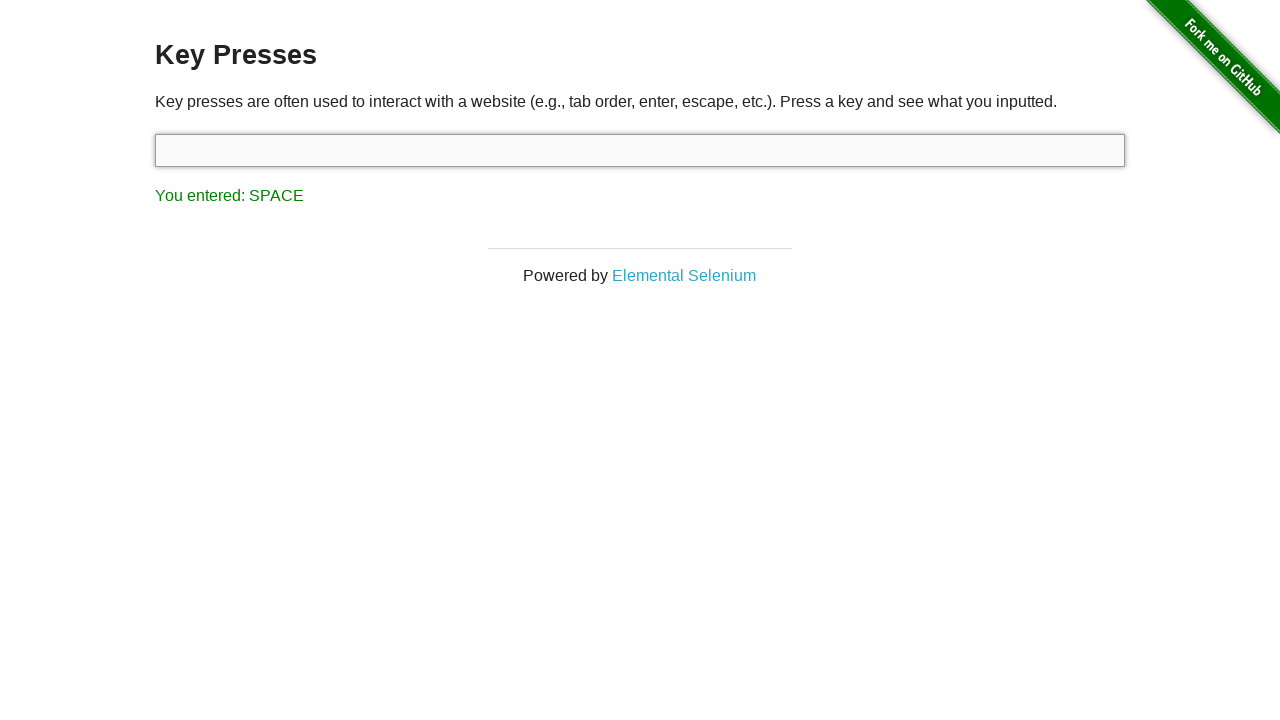

Verified result text displays correct key pressed (SPACE)
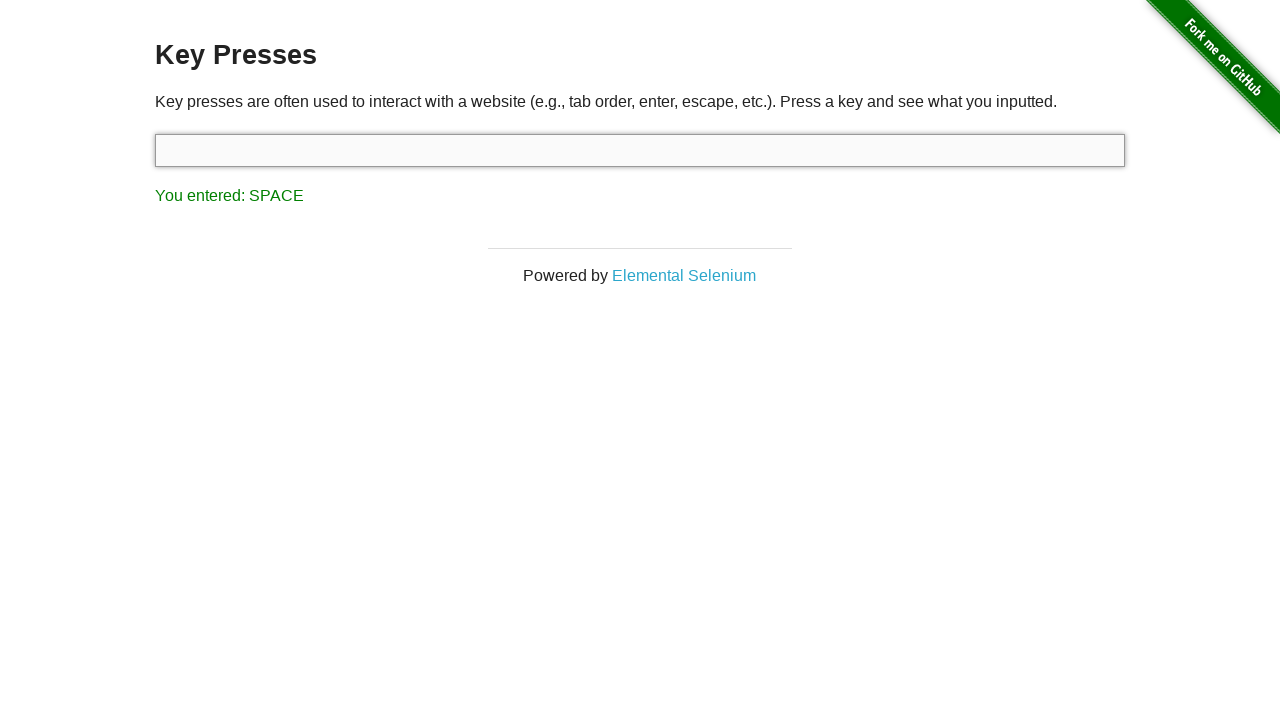

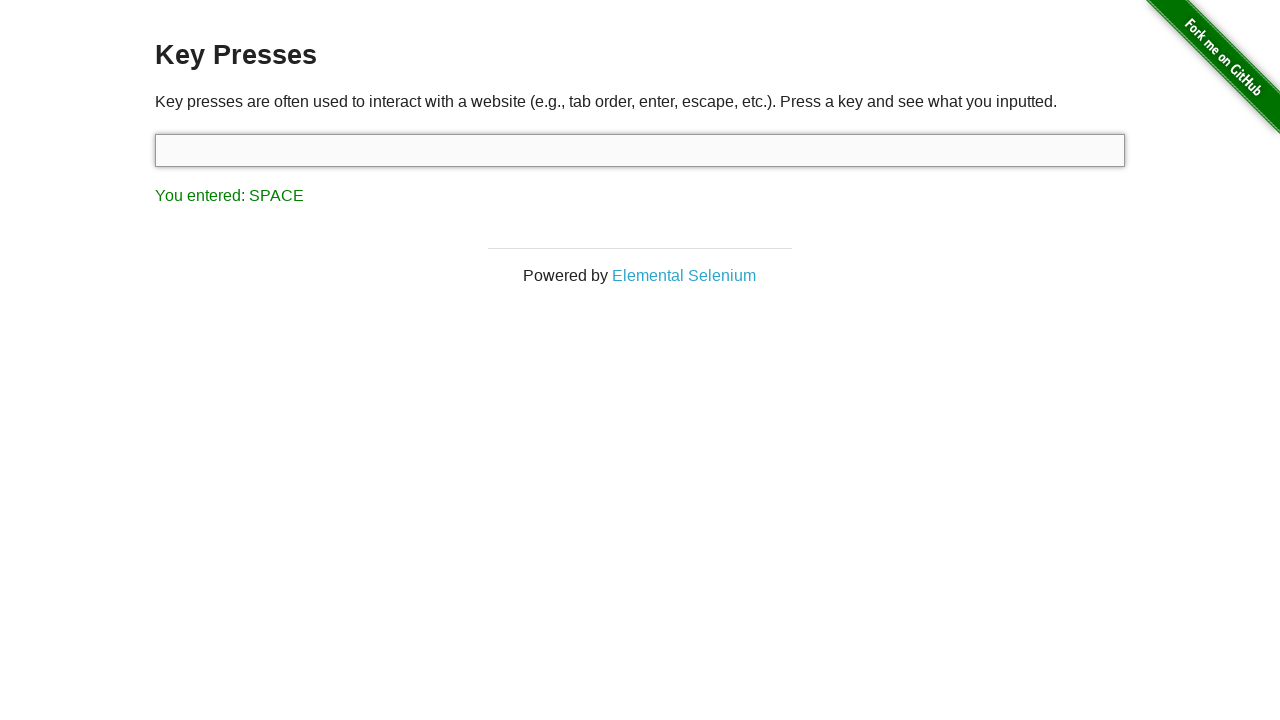